Tests various button types on jQuery UI demo page by clicking different button elements including regular buttons, submit buttons, and anchor buttons within an iframe

Starting URL: https://jqueryui.com/

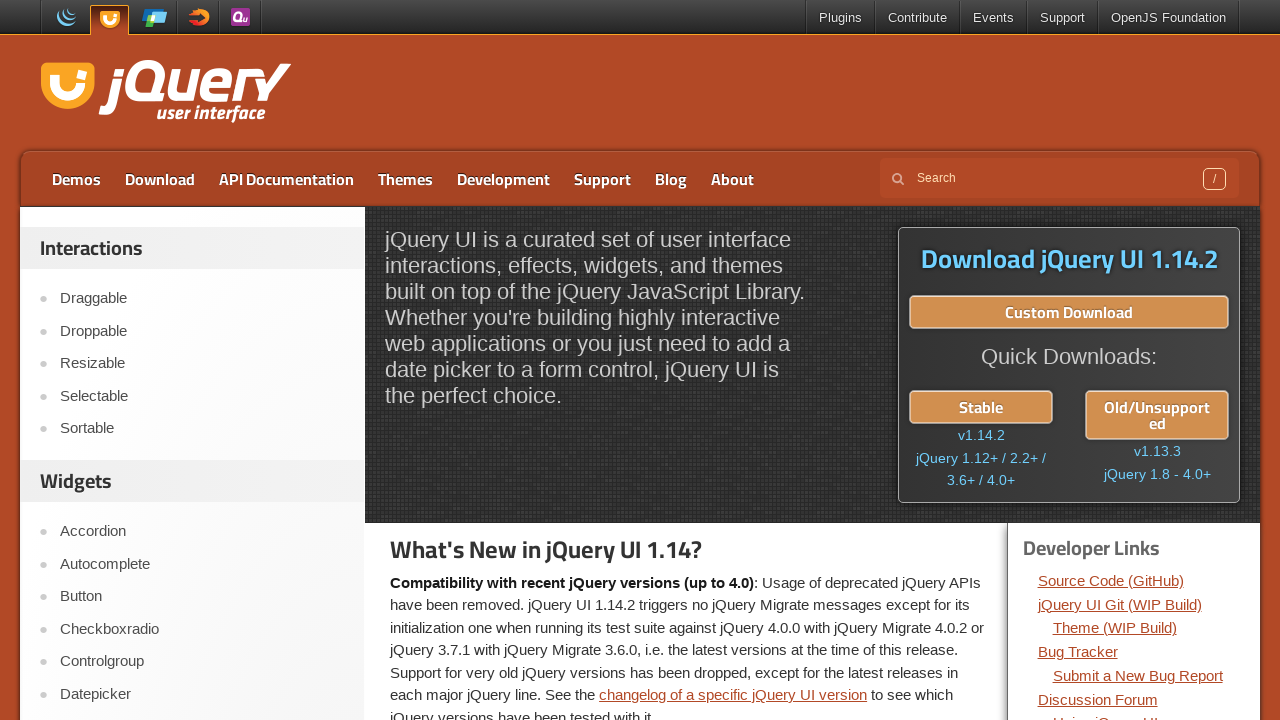

Clicked on Button menu item to navigate to button demo at (202, 597) on xpath=//a[text()='Button']
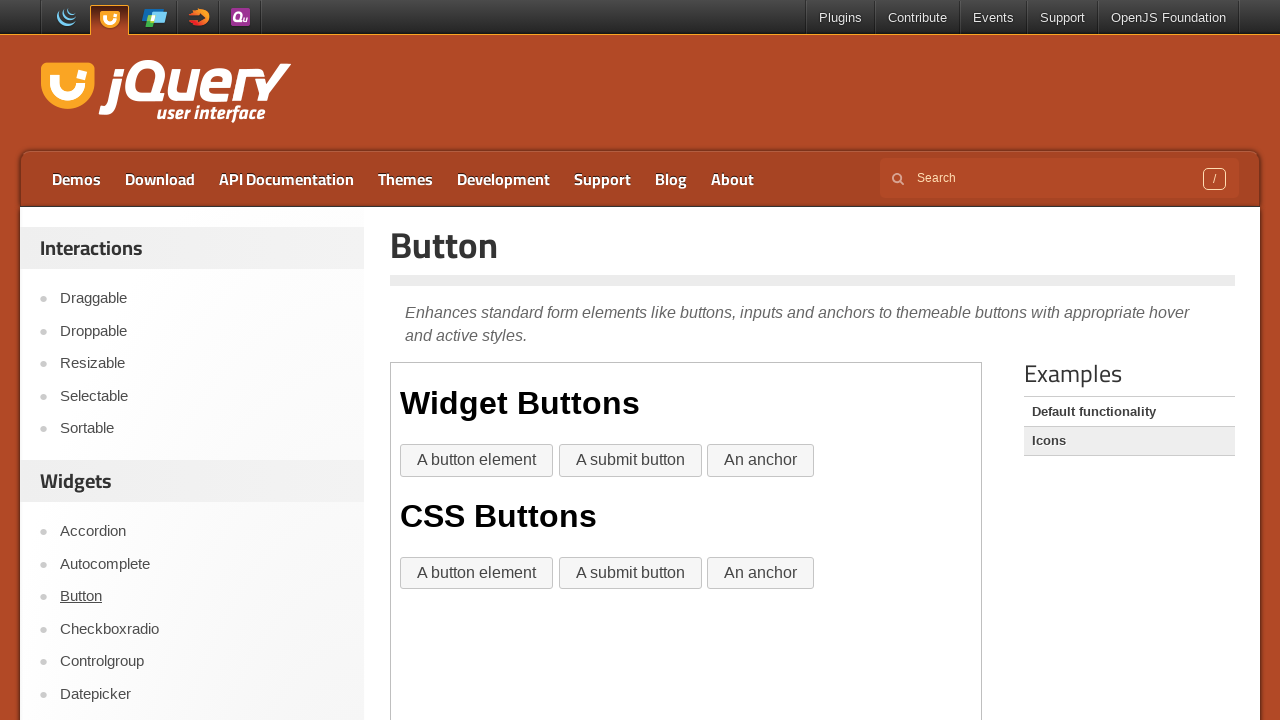

Located the demo iframe containing button elements
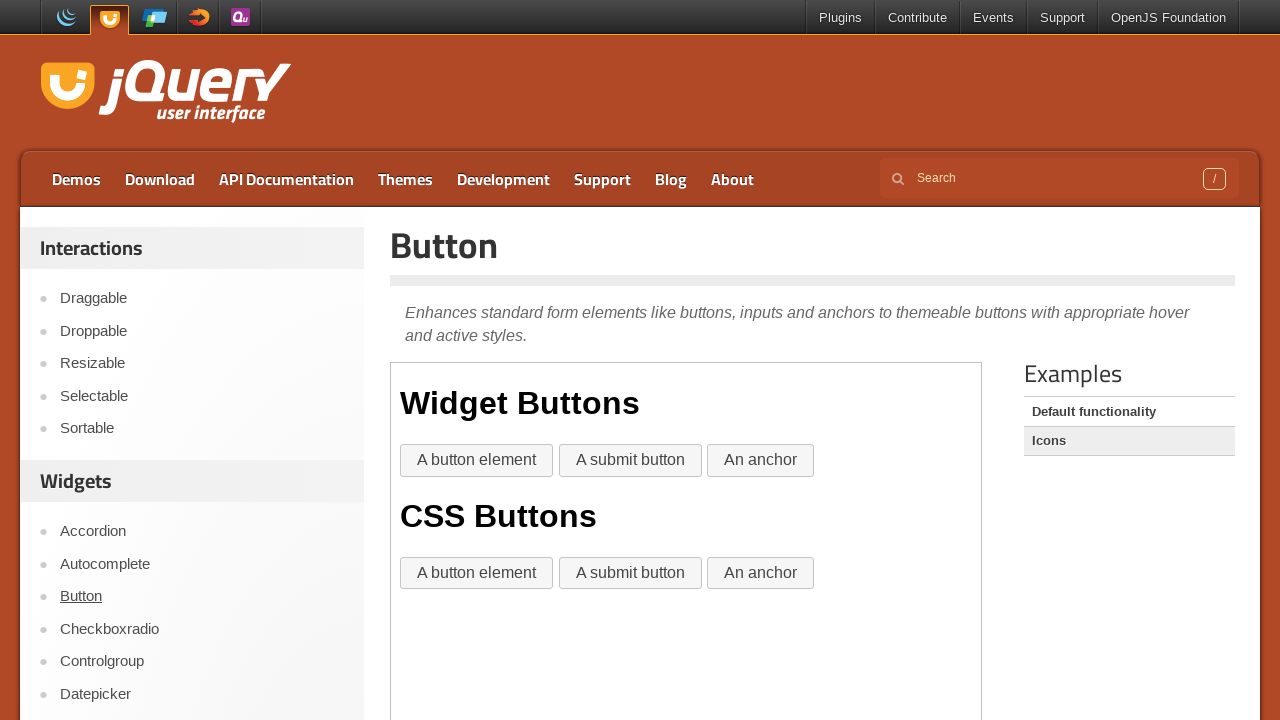

Clicked the first button element at (477, 461) on xpath=//iframe[@class='demo-frame'] >> internal:control=enter-frame >> (//button
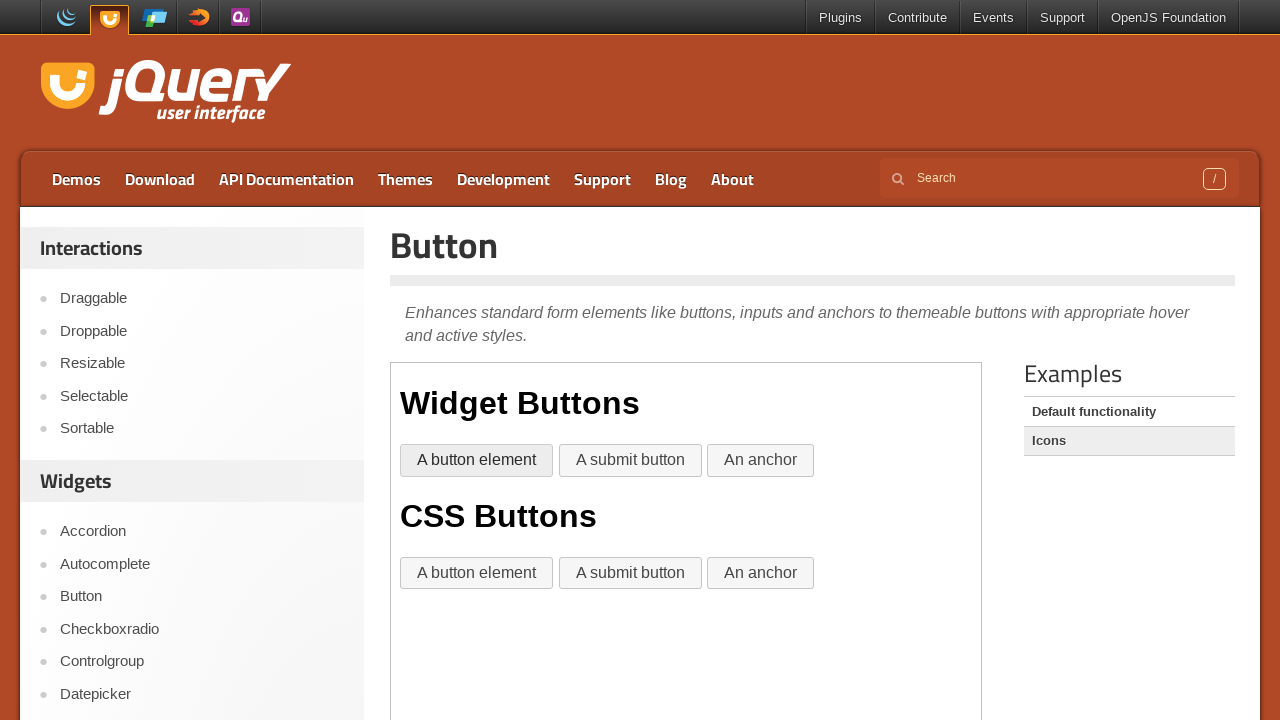

Clicked the first submit button at (630, 461) on xpath=//iframe[@class='demo-frame'] >> internal:control=enter-frame >> (//input[
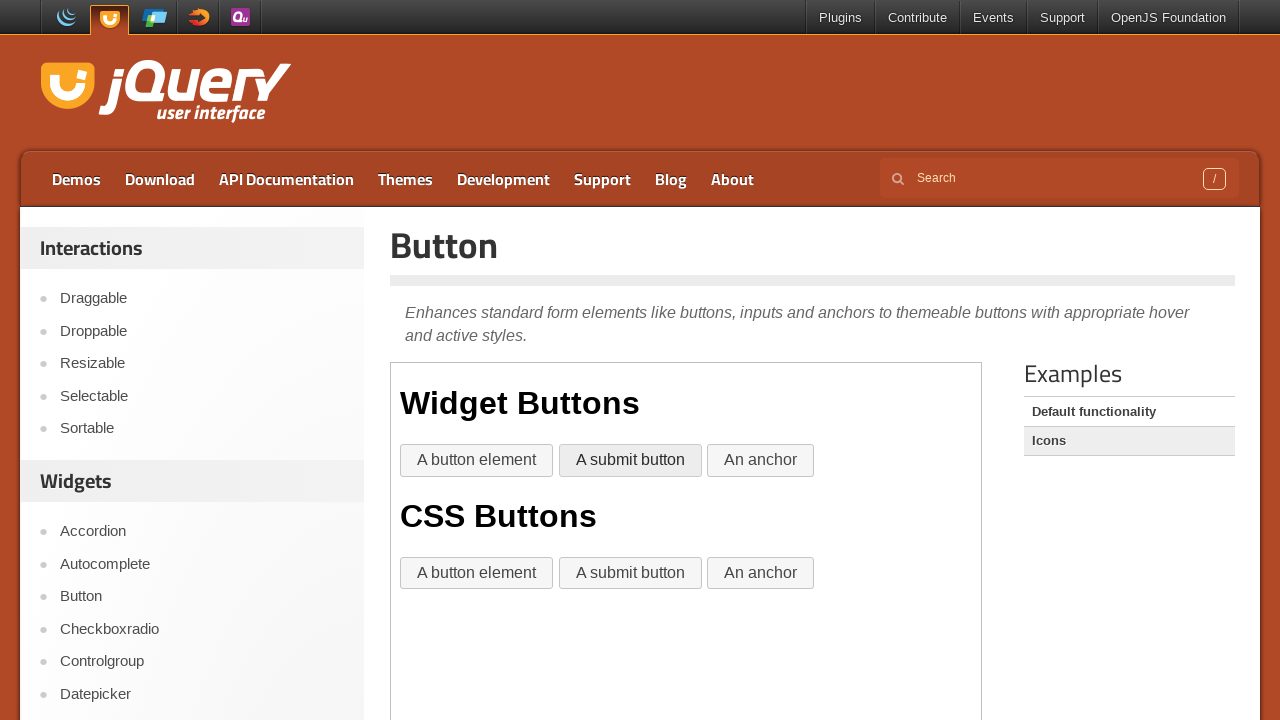

Clicked the first anchor button at (761, 461) on xpath=//iframe[@class='demo-frame'] >> internal:control=enter-frame >> (//a[text
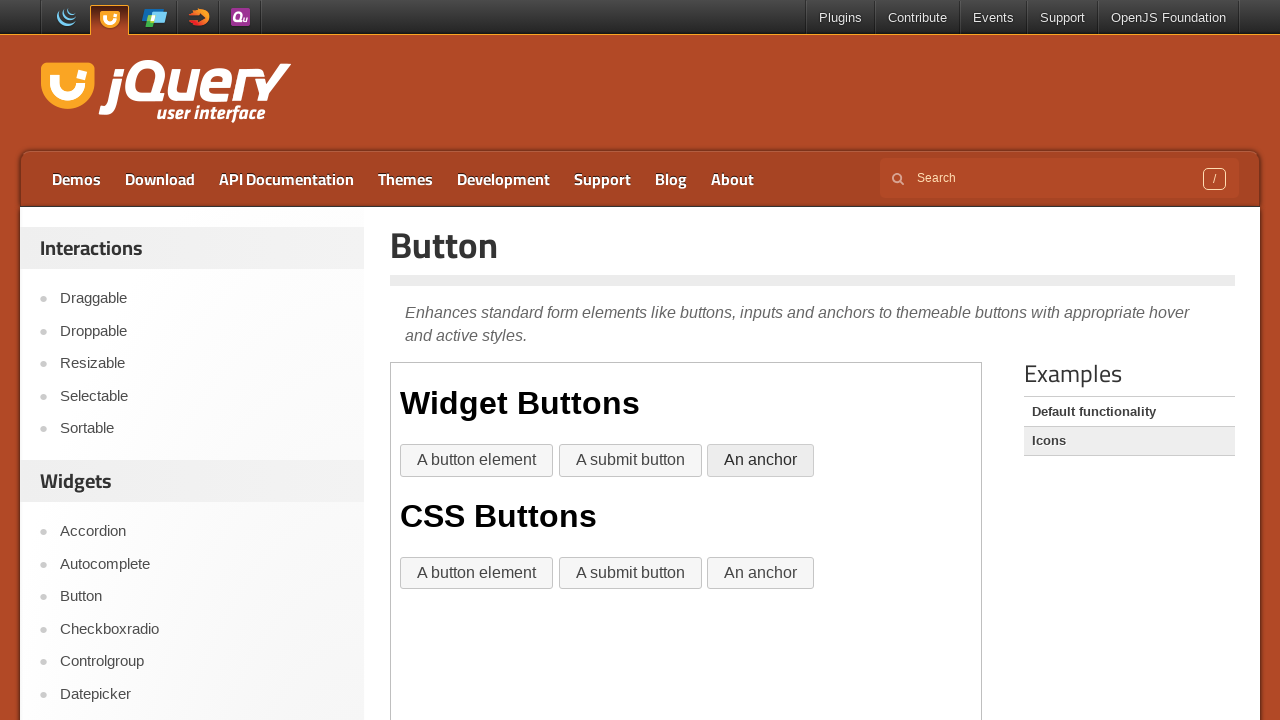

Clicked the second button element (CSS styled) at (477, 573) on xpath=//iframe[@class='demo-frame'] >> internal:control=enter-frame >> (//button
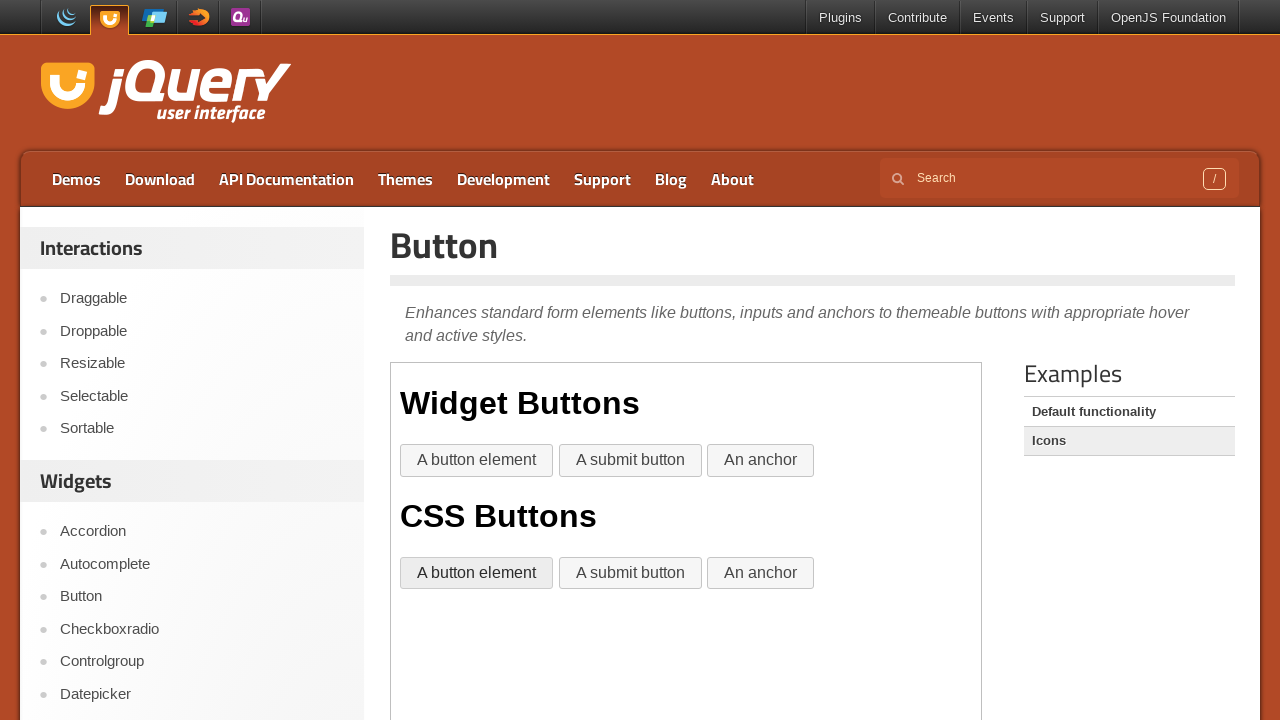

Clicked the second submit button (CSS styled) at (630, 573) on xpath=//iframe[@class='demo-frame'] >> internal:control=enter-frame >> (//input[
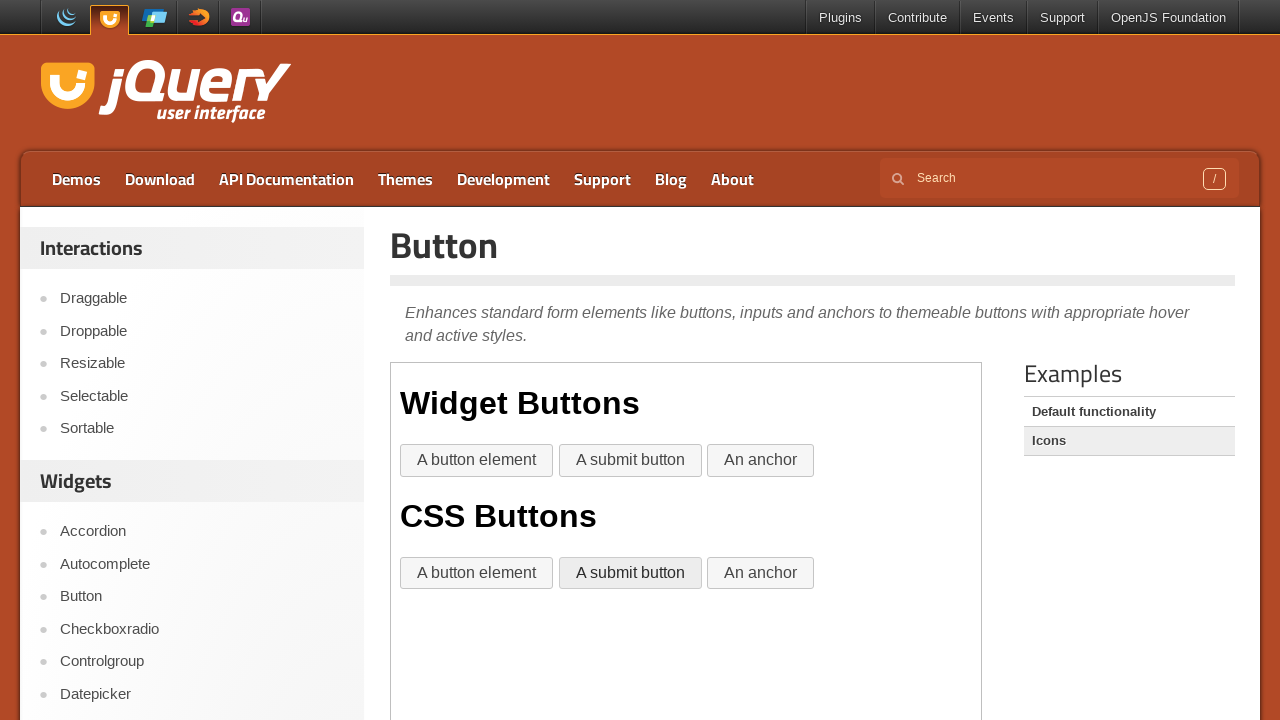

Clicked the second anchor button (CSS styled) at (761, 573) on xpath=//iframe[@class='demo-frame'] >> internal:control=enter-frame >> (//a[text
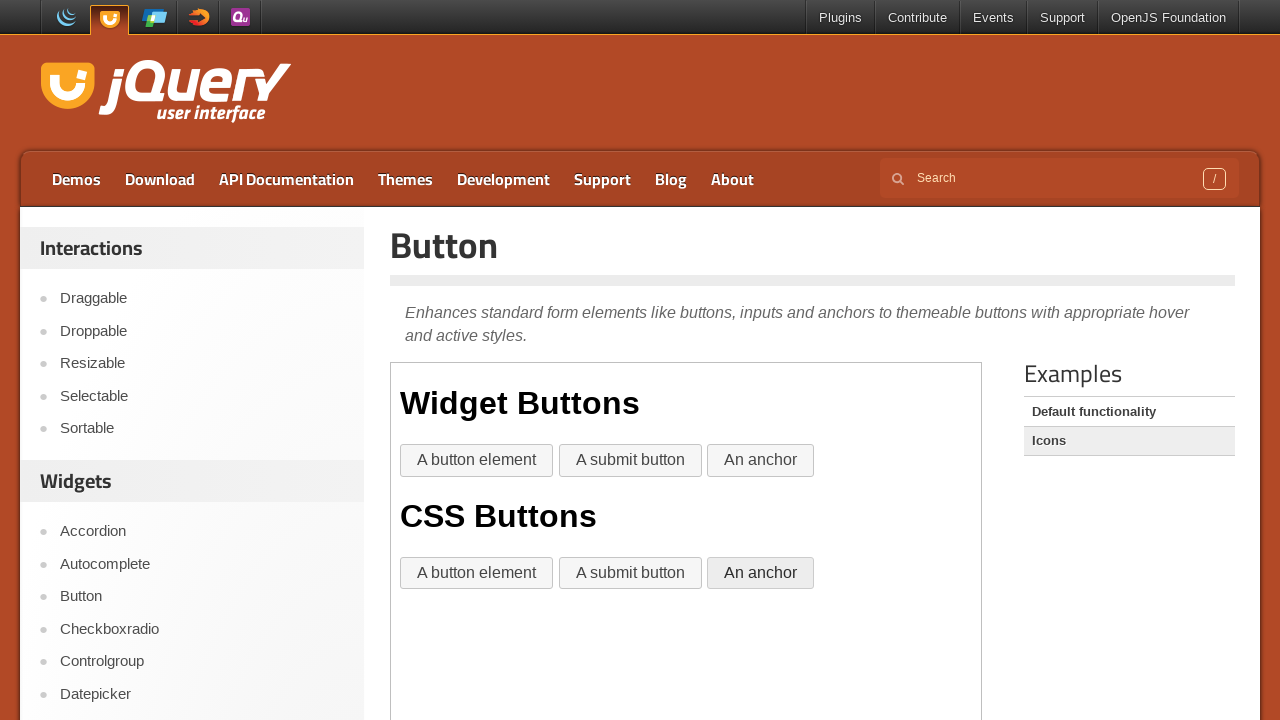

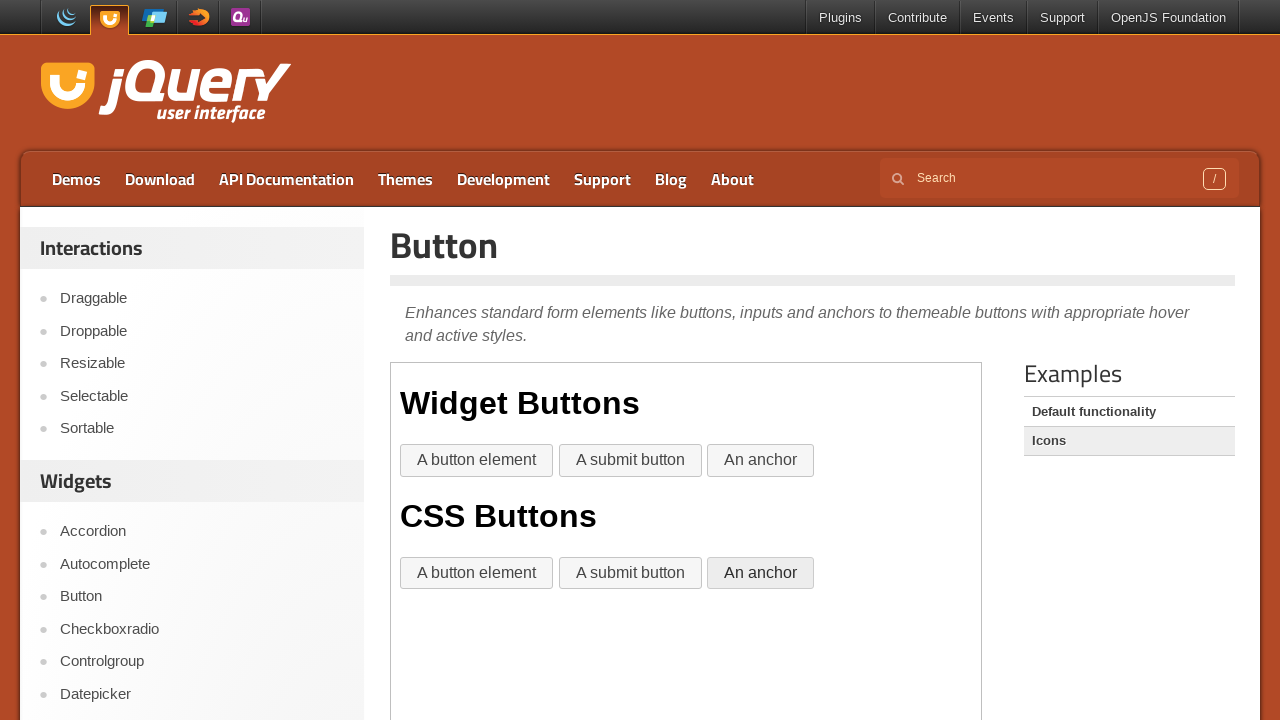